Tests full checkout flow by searching for products, adding Cauliflower and Cashews to cart, then proceeding through checkout to place order

Starting URL: https://rahulshettyacademy.com/seleniumPractise/#/

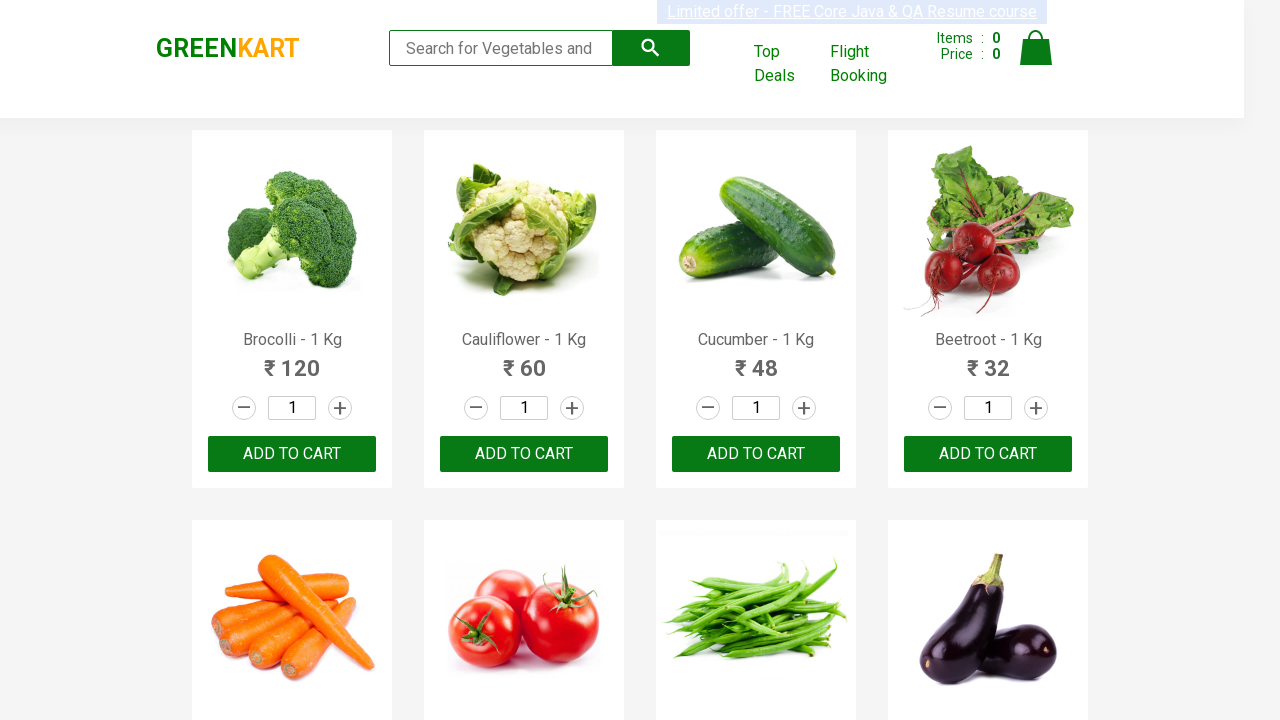

Filled search box with 'ca' on input.search-keyword
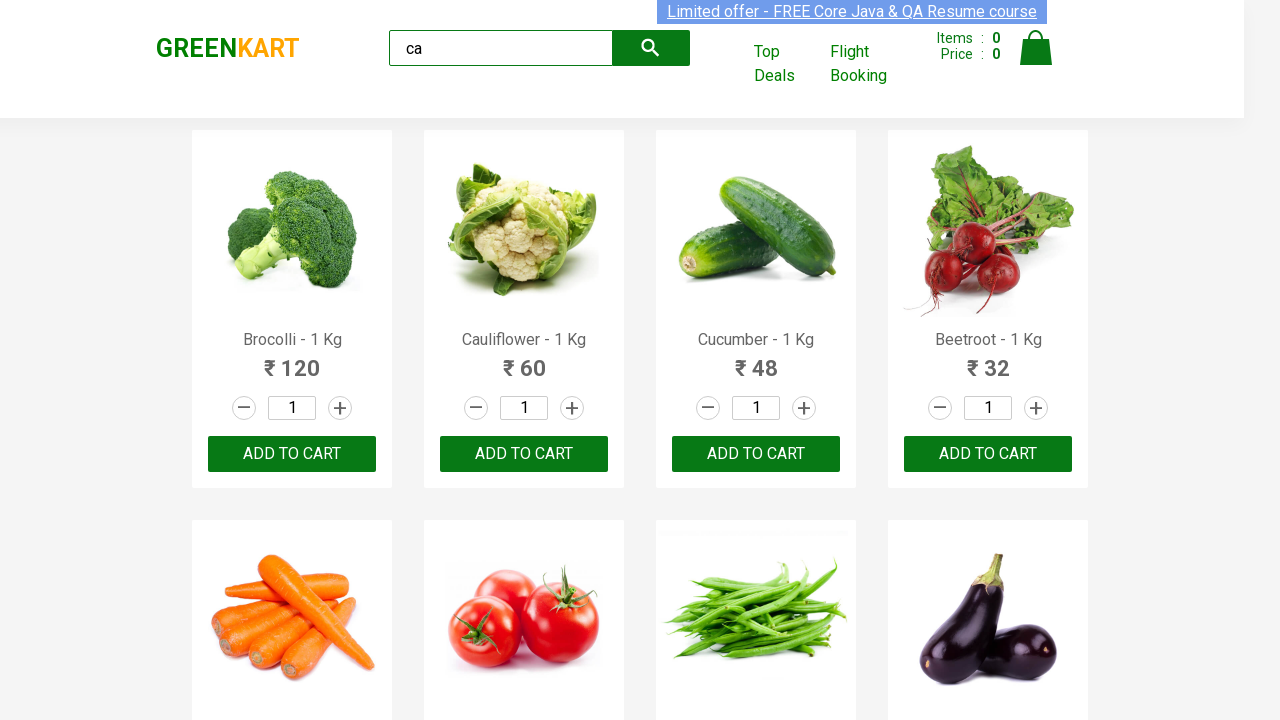

Waited for products to load
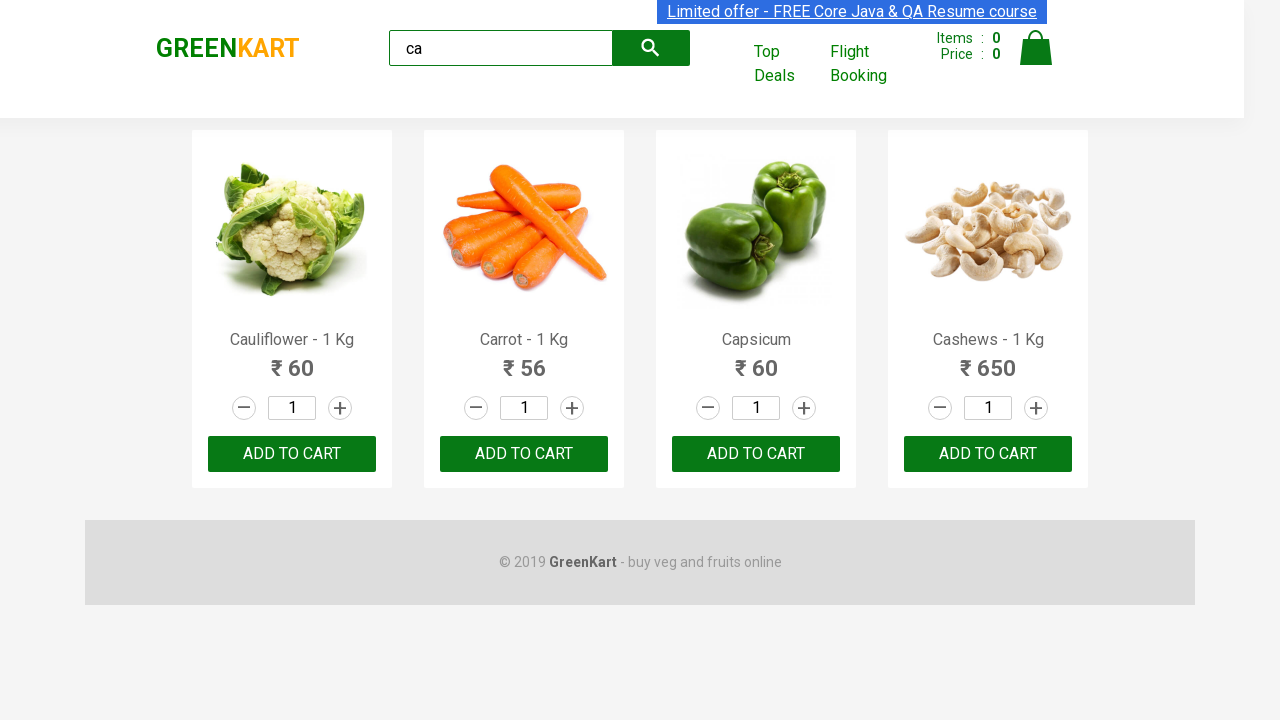

Added Cauliflower (1st item) to cart at (292, 454) on .products .product >> nth=0 >> text=ADD TO CART
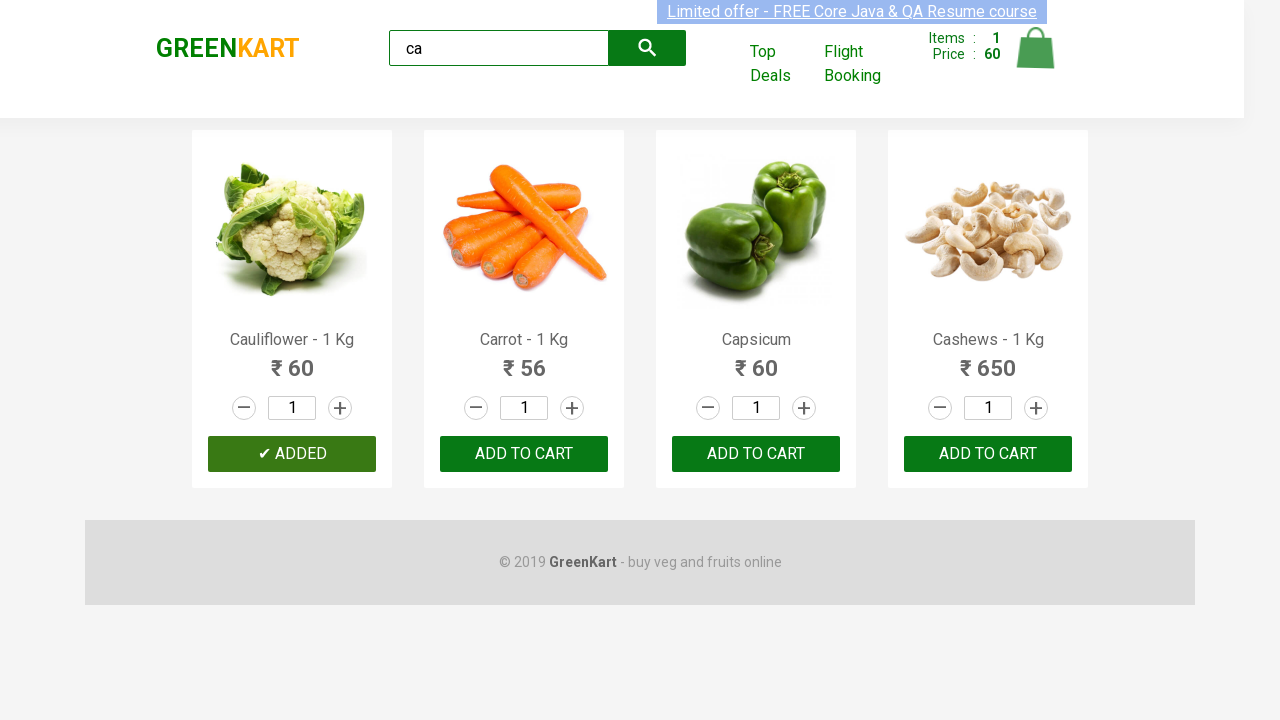

Found and added Cashews to cart at (988, 454) on .products .product >> nth=3 >> button
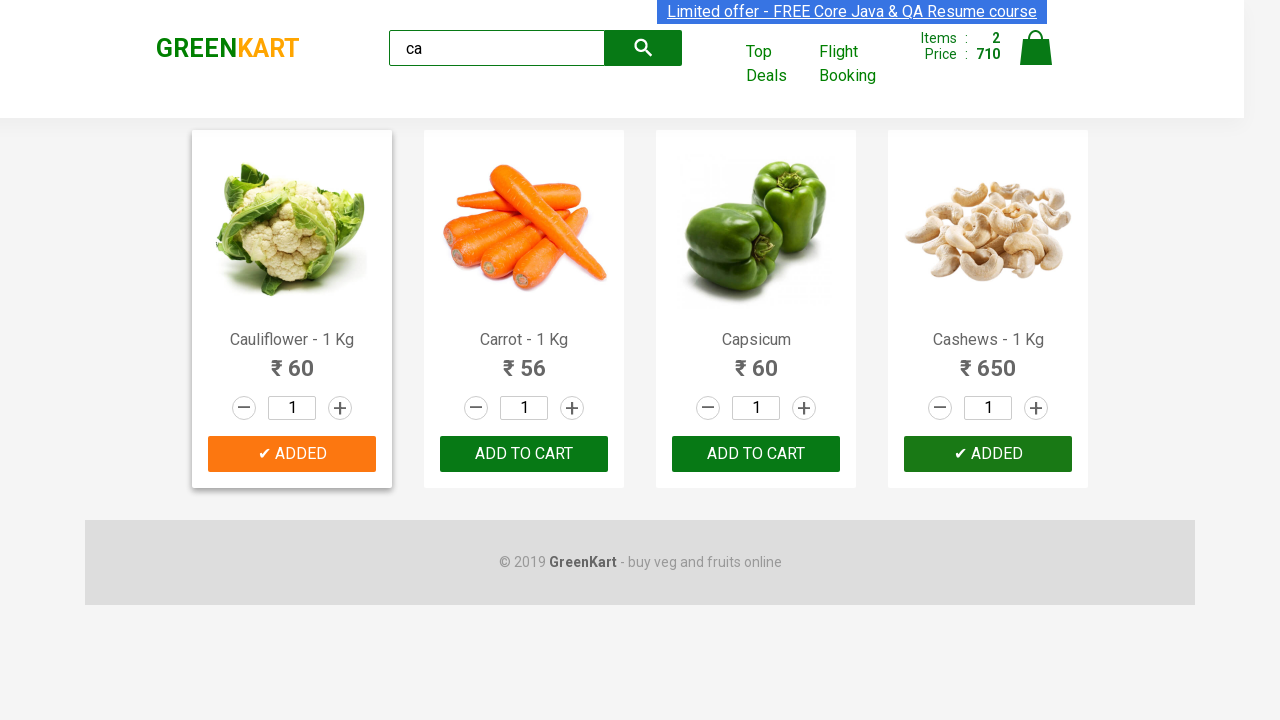

Clicked Cart button at (1036, 48) on img[alt="Cart"]
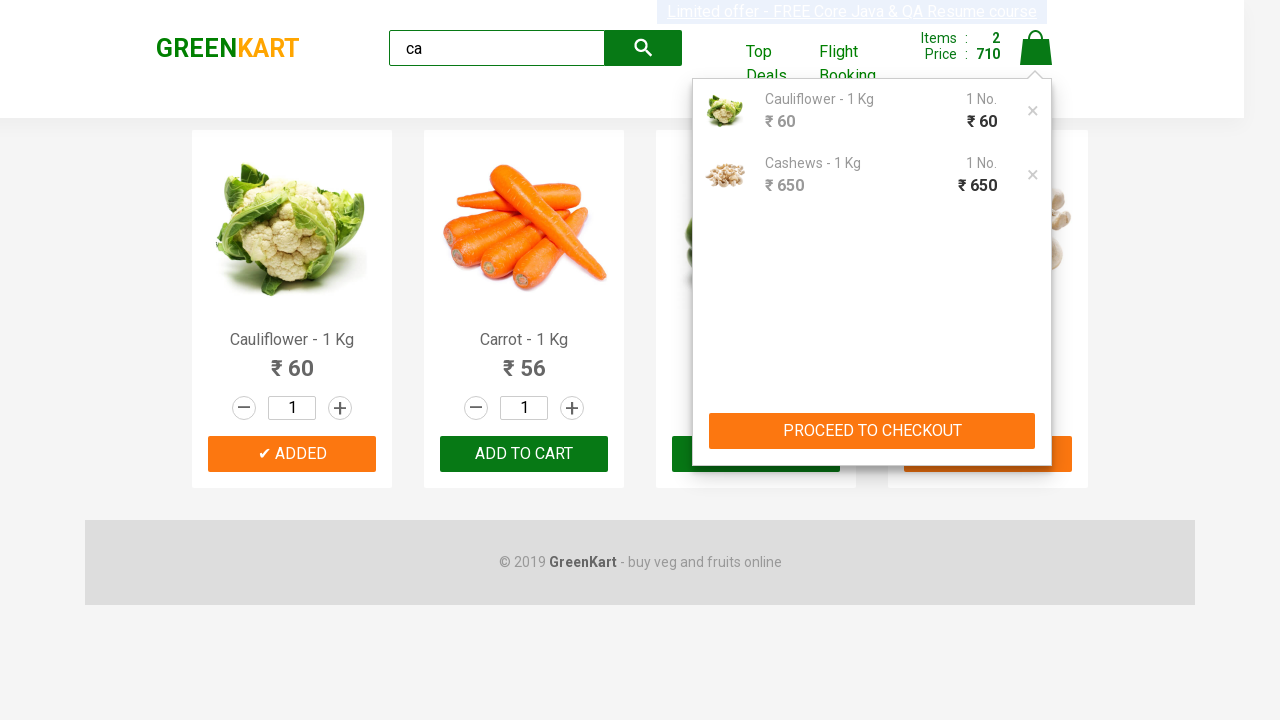

Clicked PROCEED TO CHECKOUT at (872, 431) on text=PROCEED TO CHECKOUT
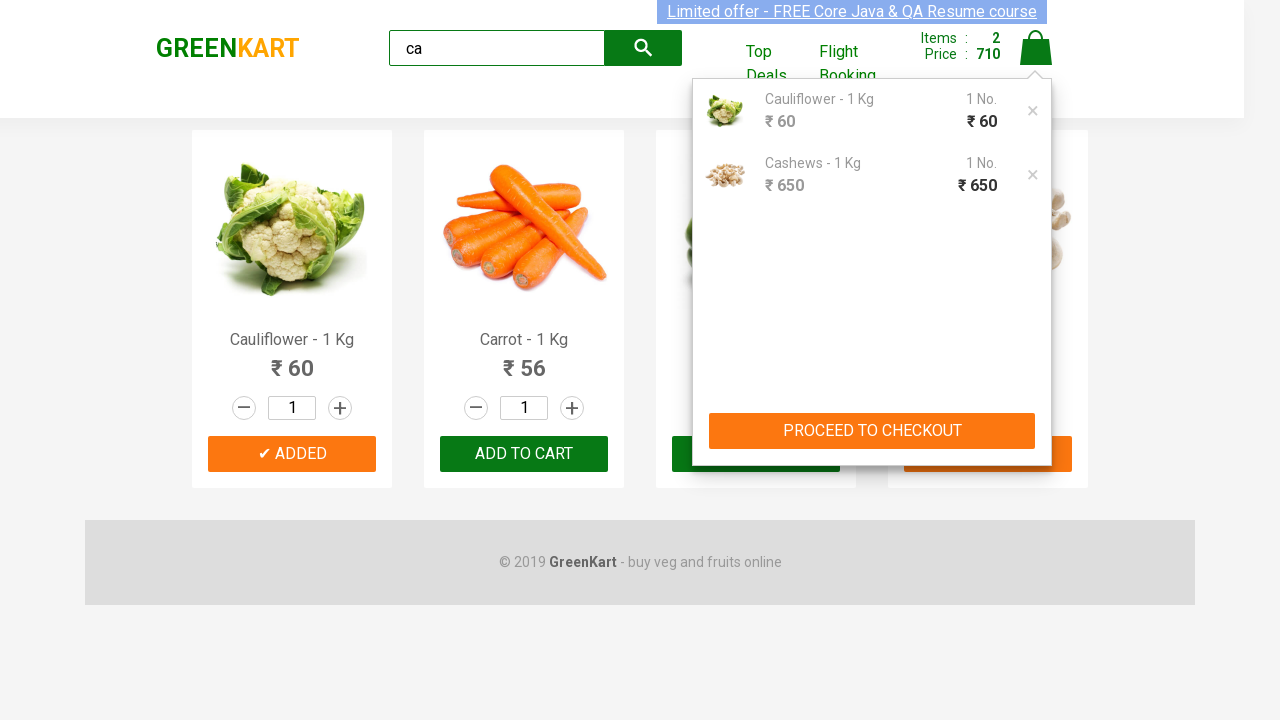

Clicked Place Order to complete checkout at (1036, 491) on text=Place Order
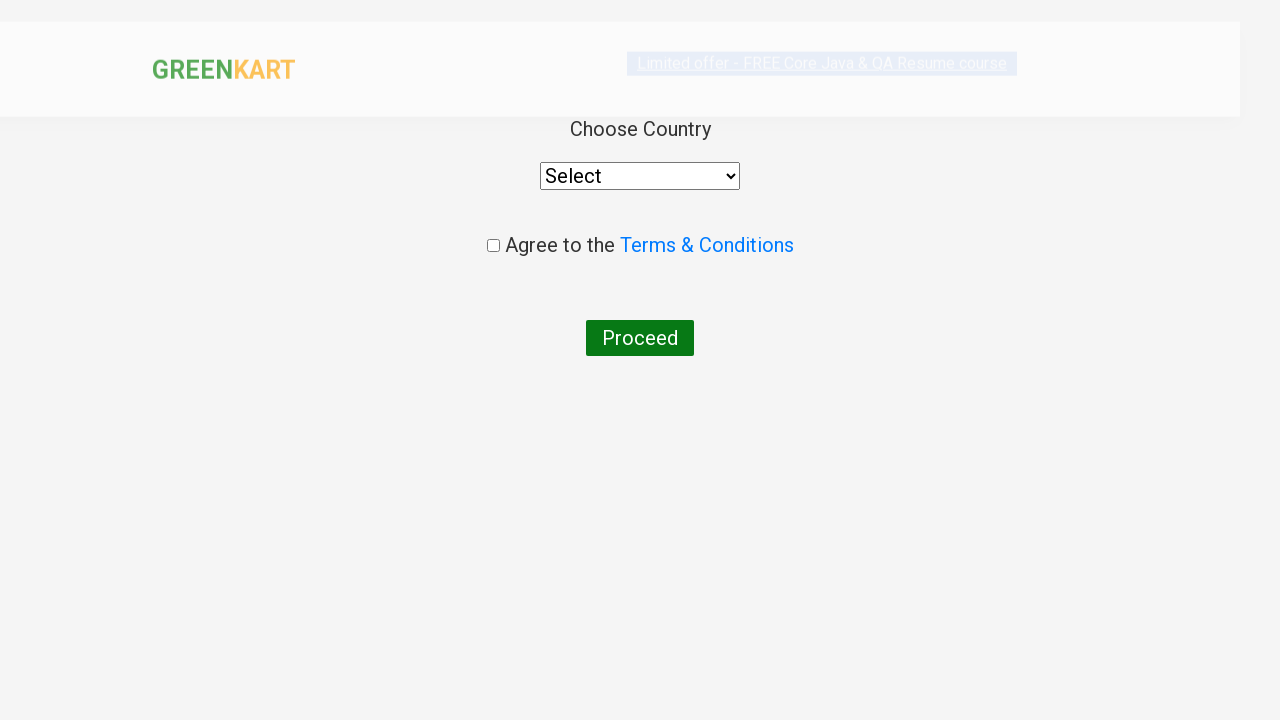

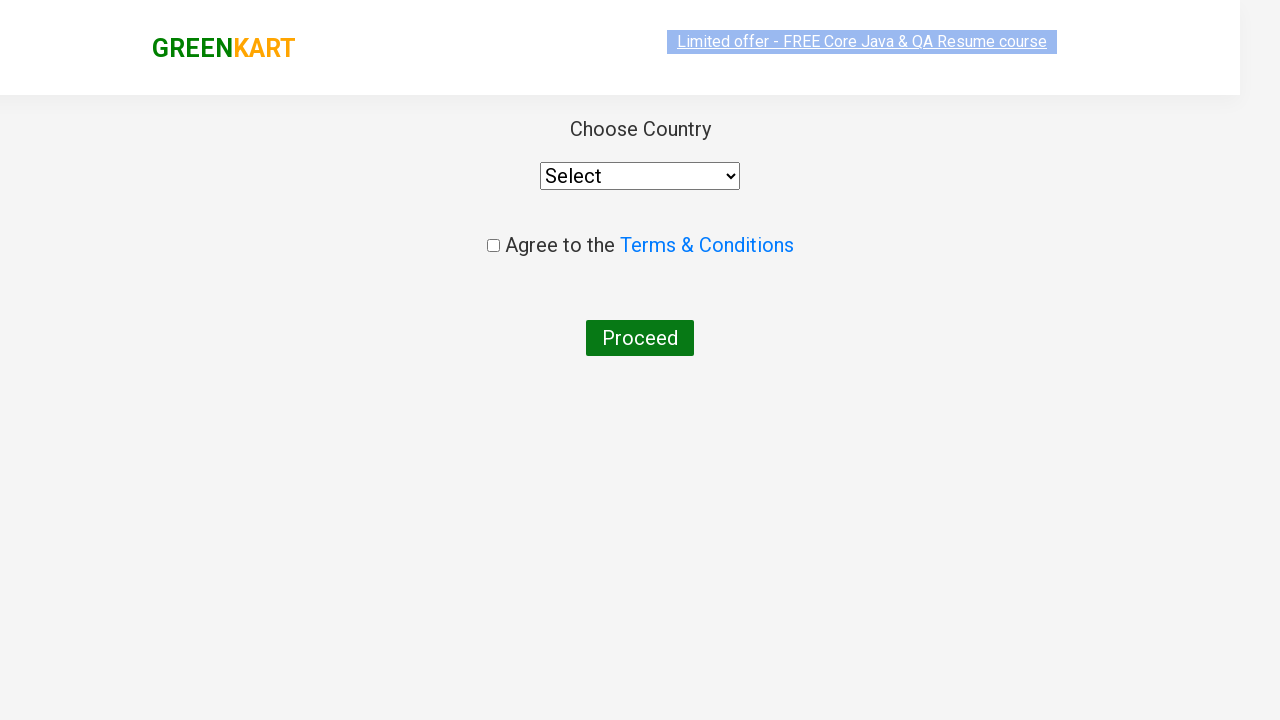